Tests window handle management by opening a new window and switching between windows

Starting URL: https://the-internet.herokuapp.com/windows

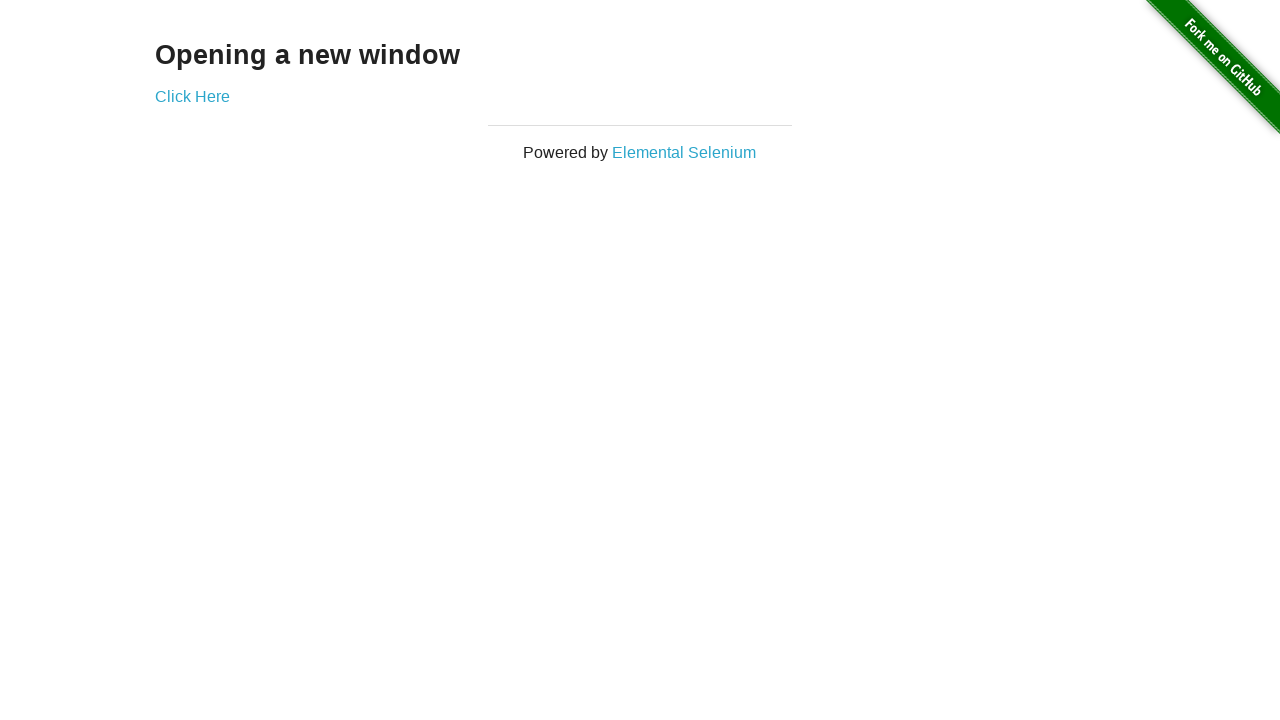

Page loaded with domcontentloaded state
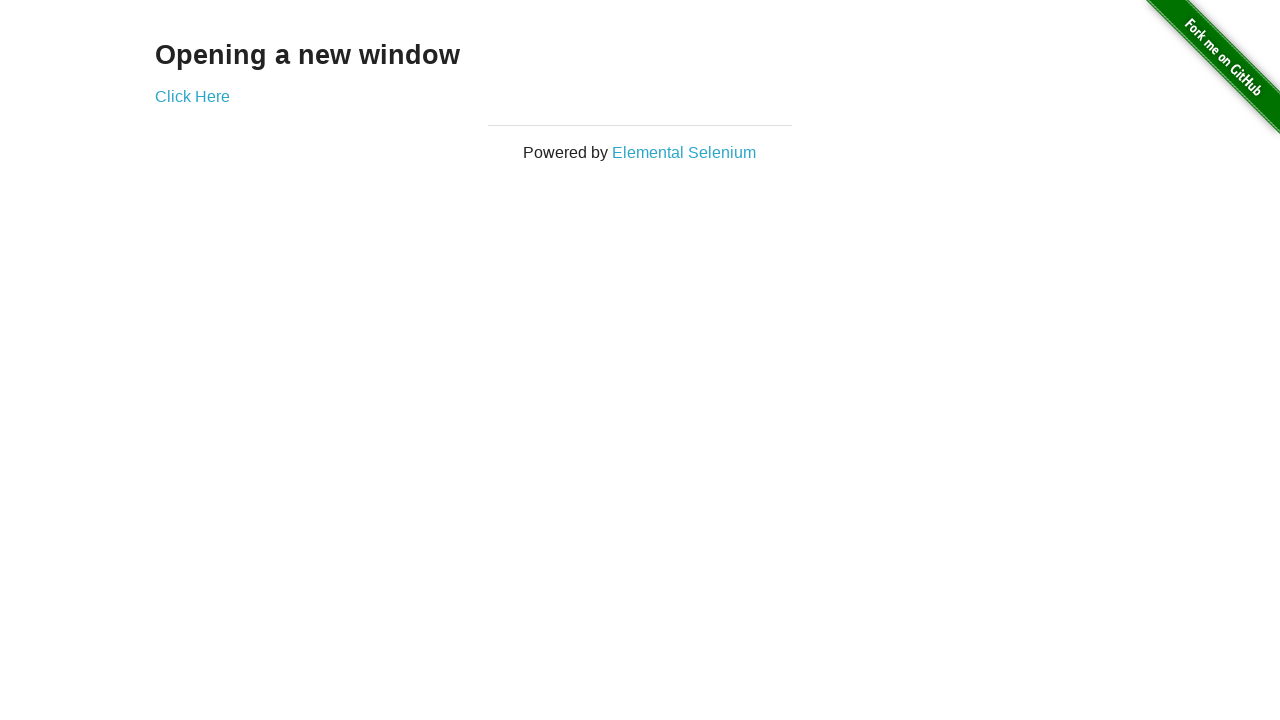

Verified only one page is open initially
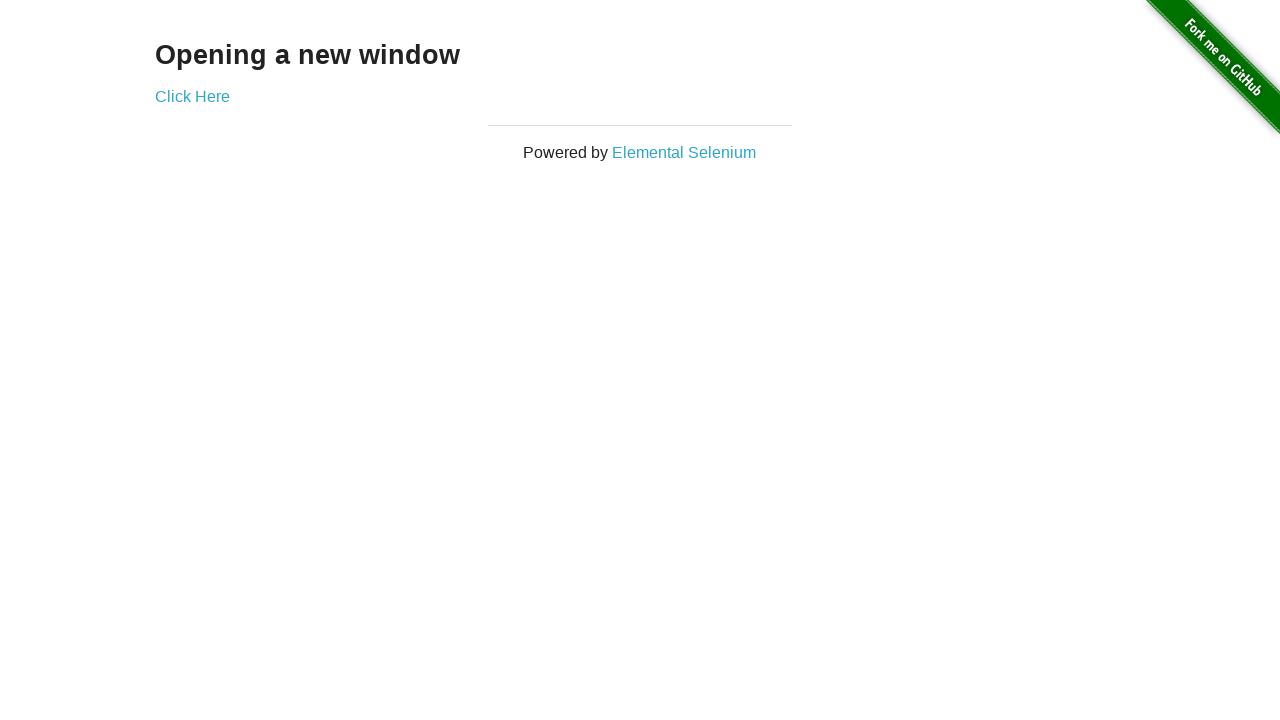

Clicked link to open new window at (192, 96) on a[href='/windows/new']
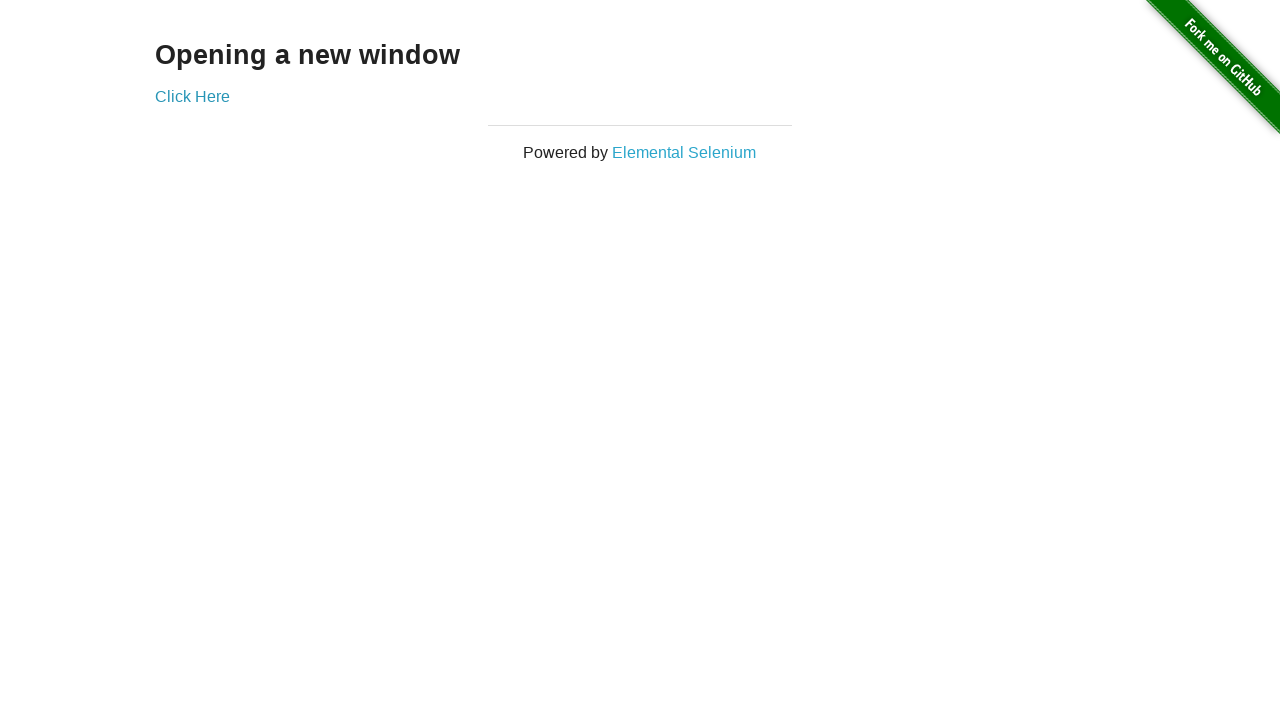

Waited 1 second for new window to open
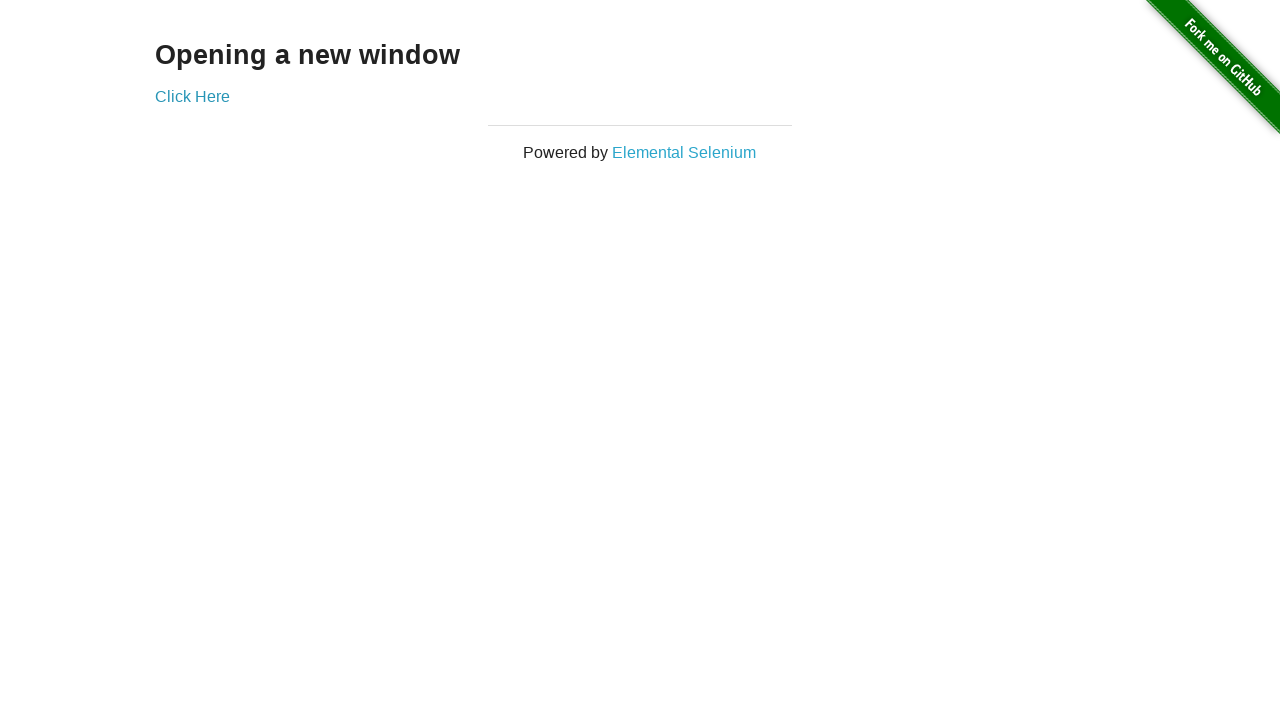

Verified two windows are now open
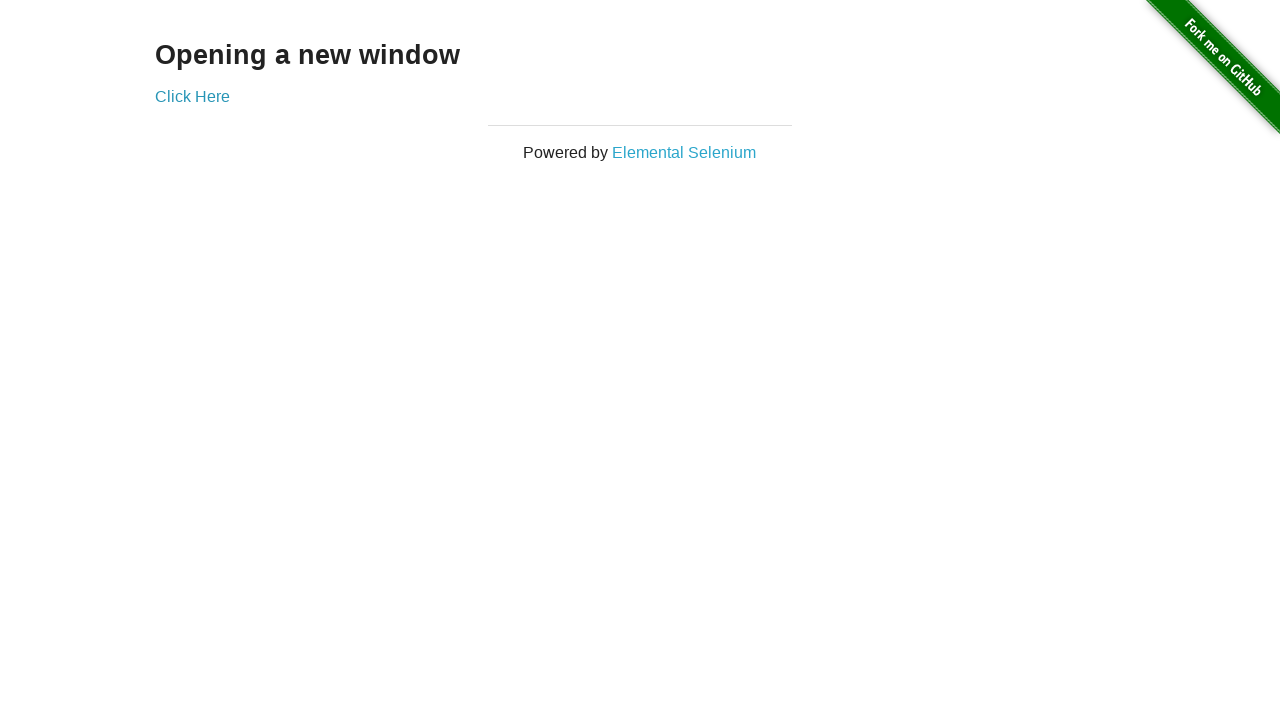

Brought original window to front
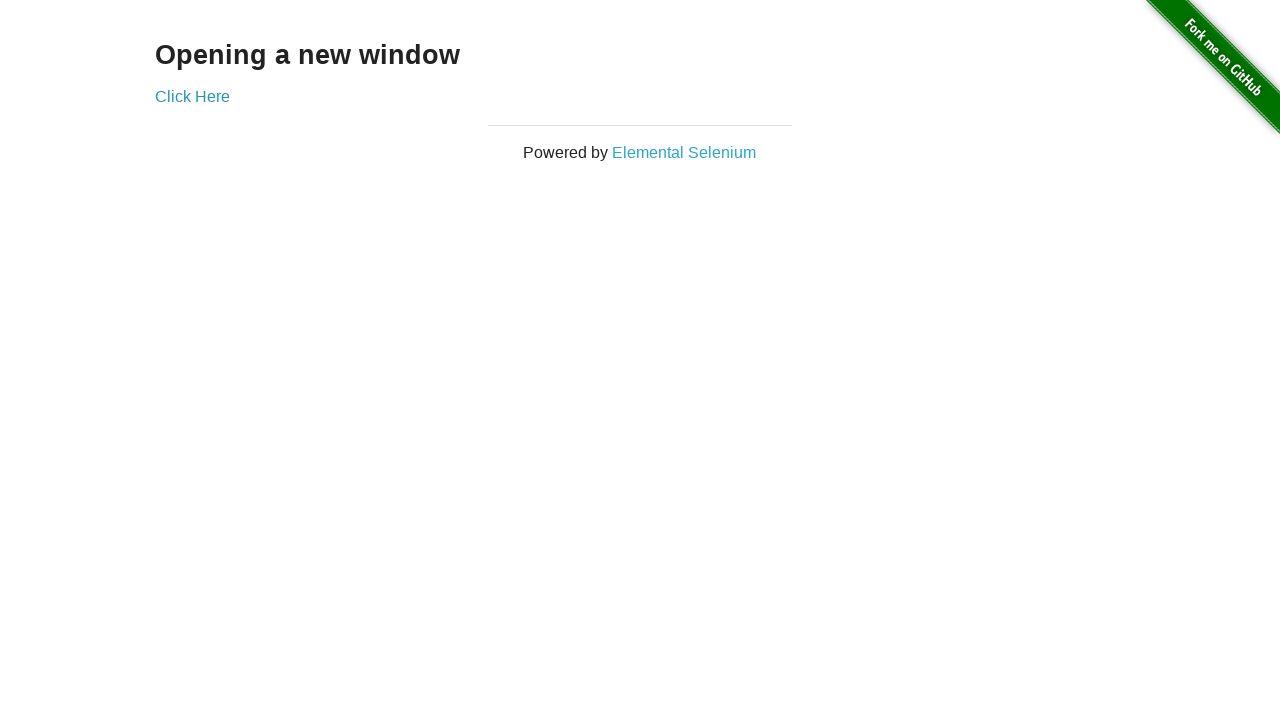

Verified original page title is 'The Internet'
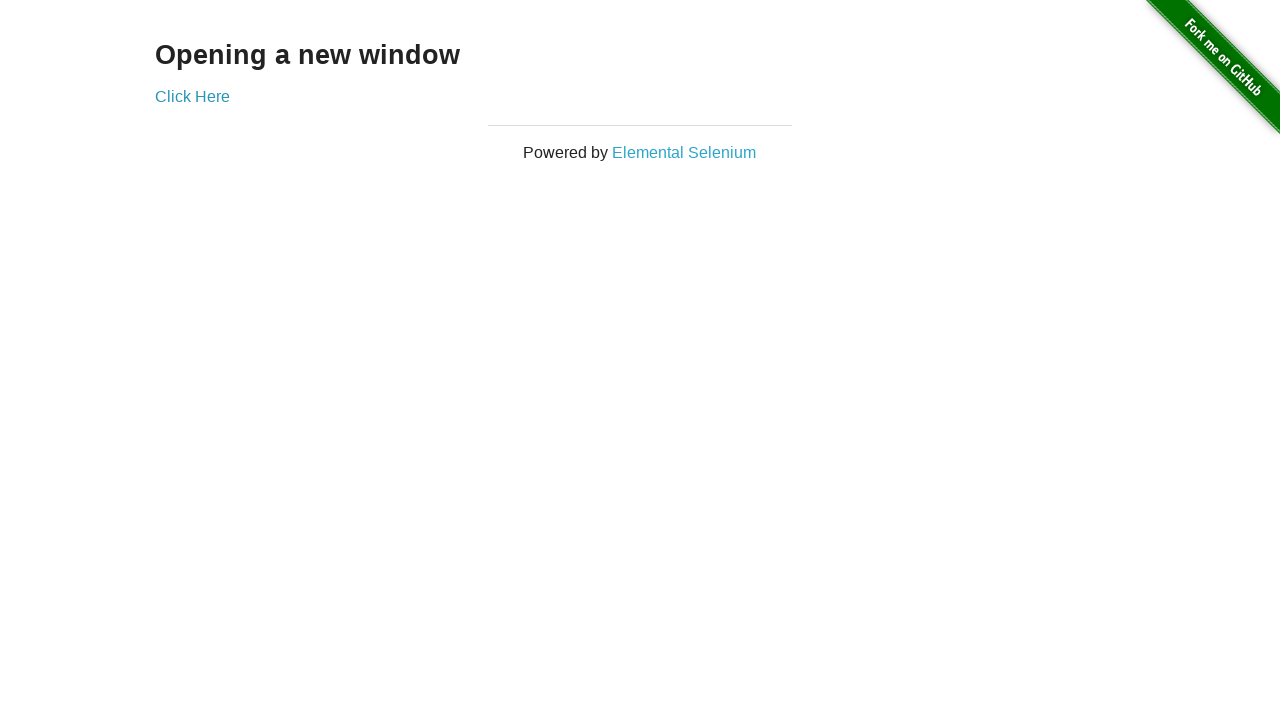

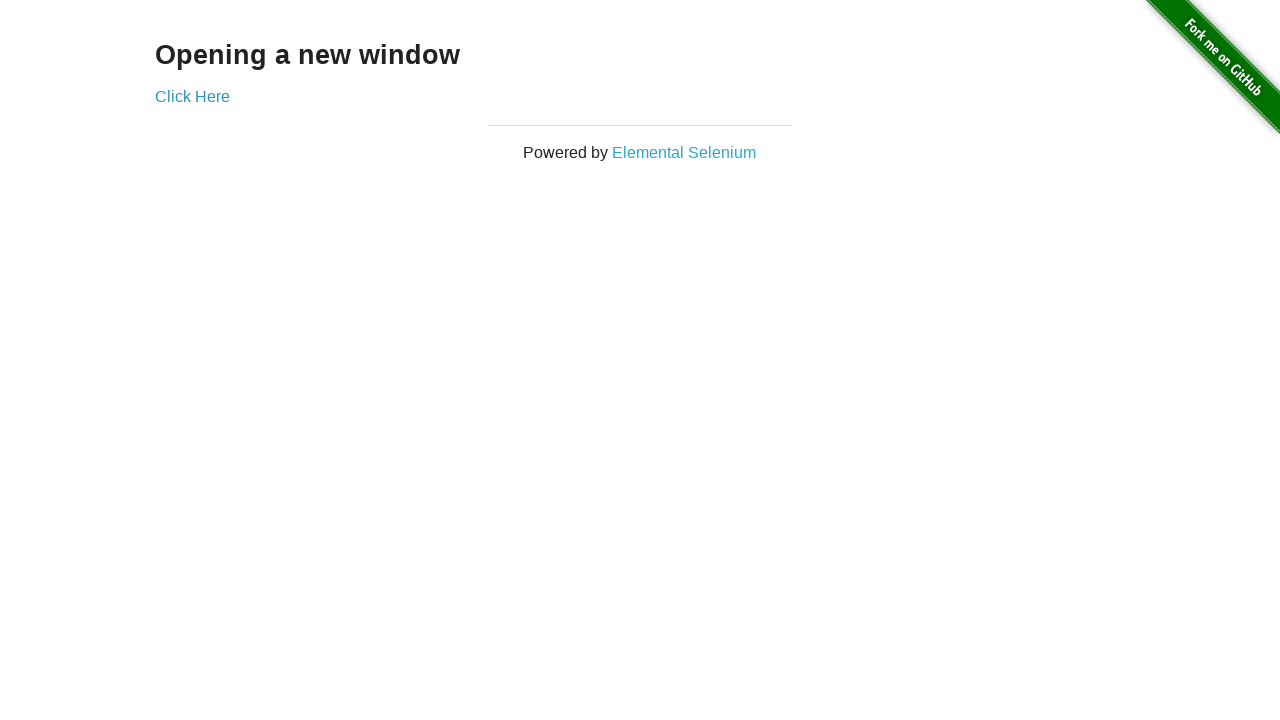